Navigates to the Kayak Spain stays/accommodations page

Starting URL: https://www.es.kayak.com/stays

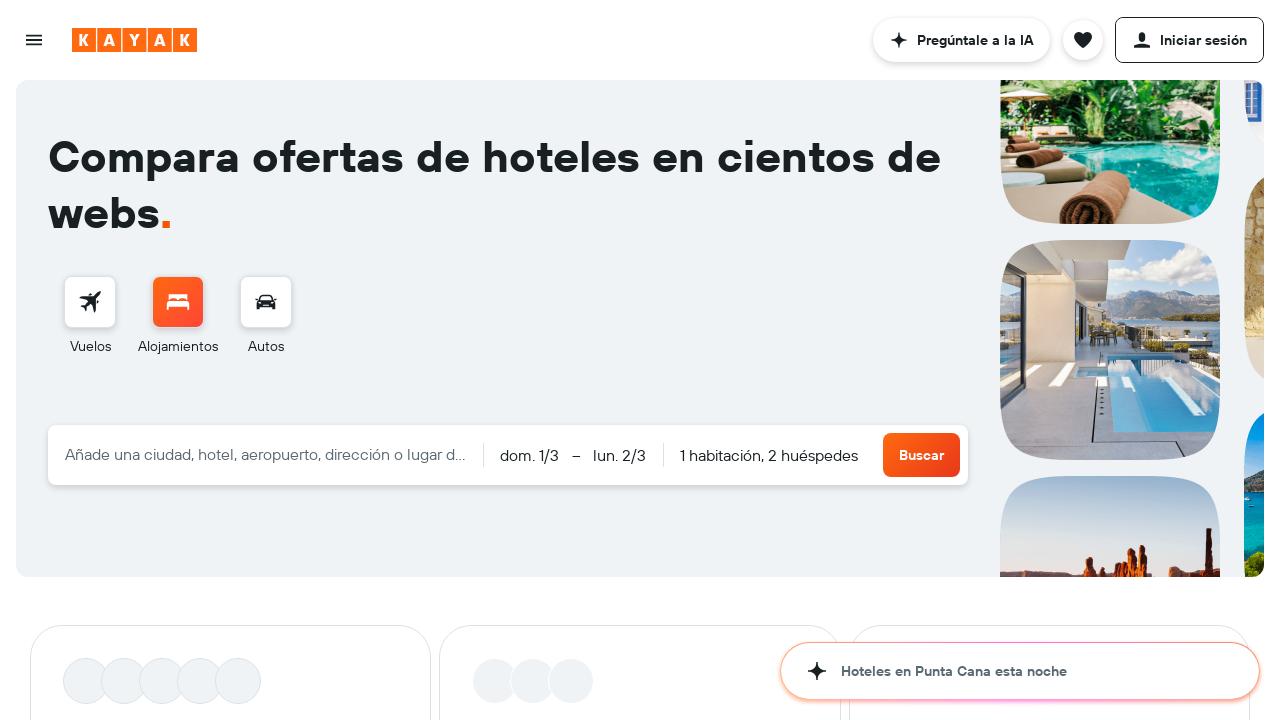

Waited for Kayak Spain stays page to load (domcontentloaded)
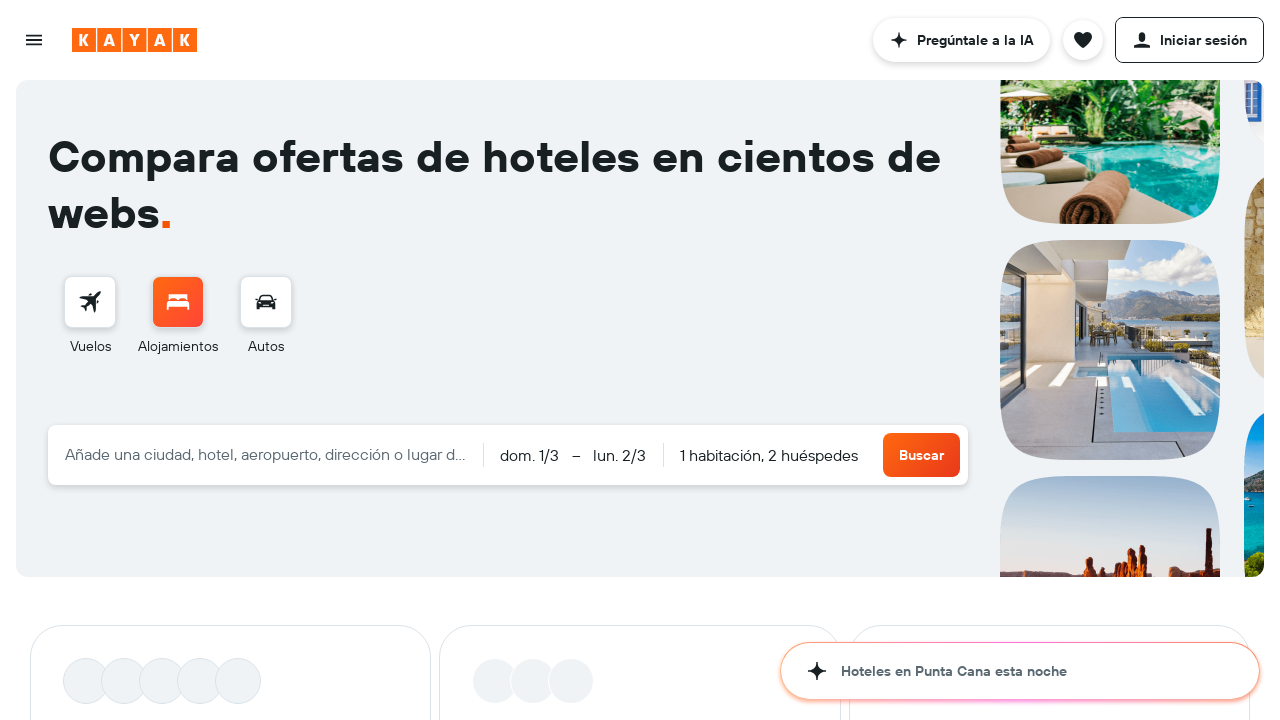

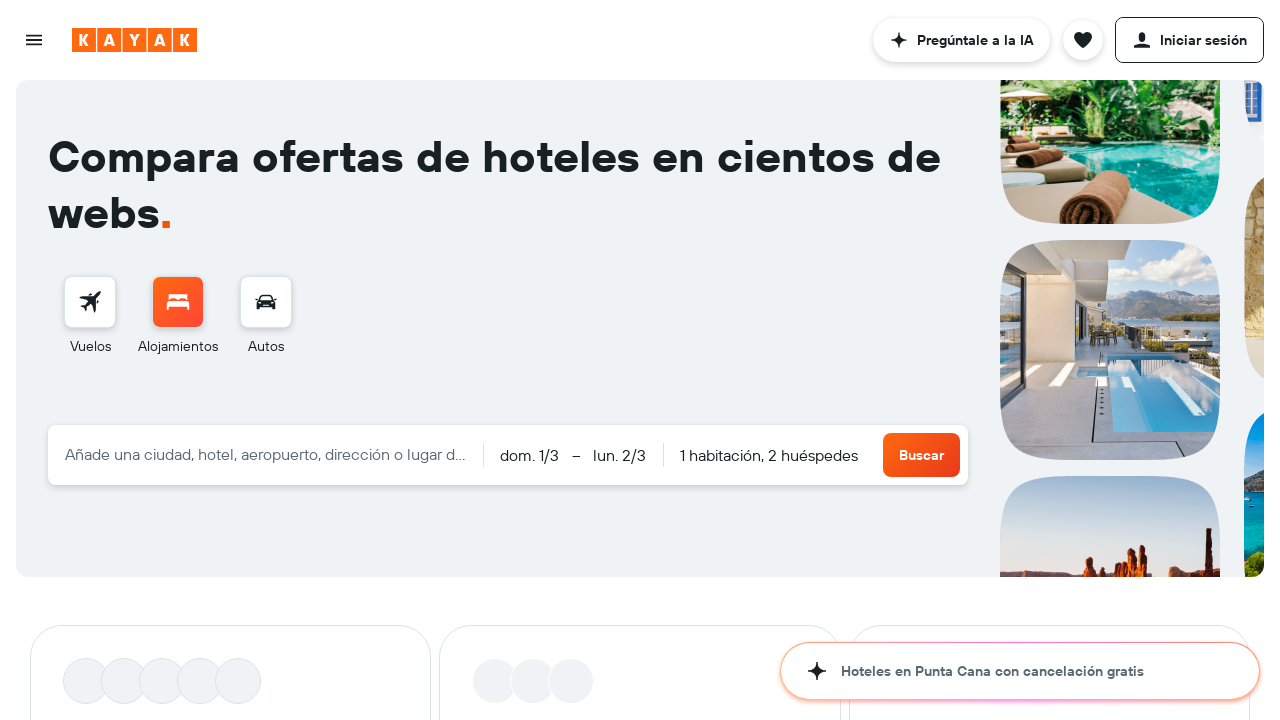